Tests the Monitors category by clicking on it and verifying that expected monitor products are displayed

Starting URL: https://www.demoblaze.com/#

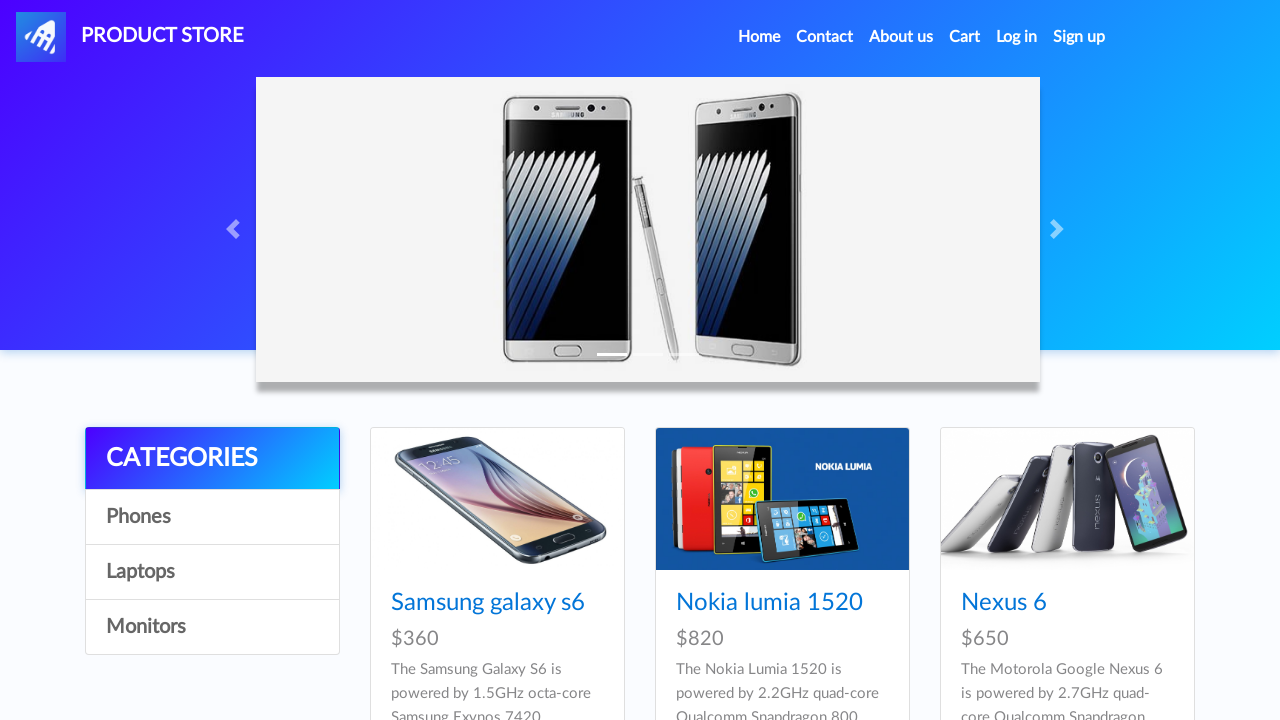

Clicked on Monitors category link at (212, 627) on text=Monitors
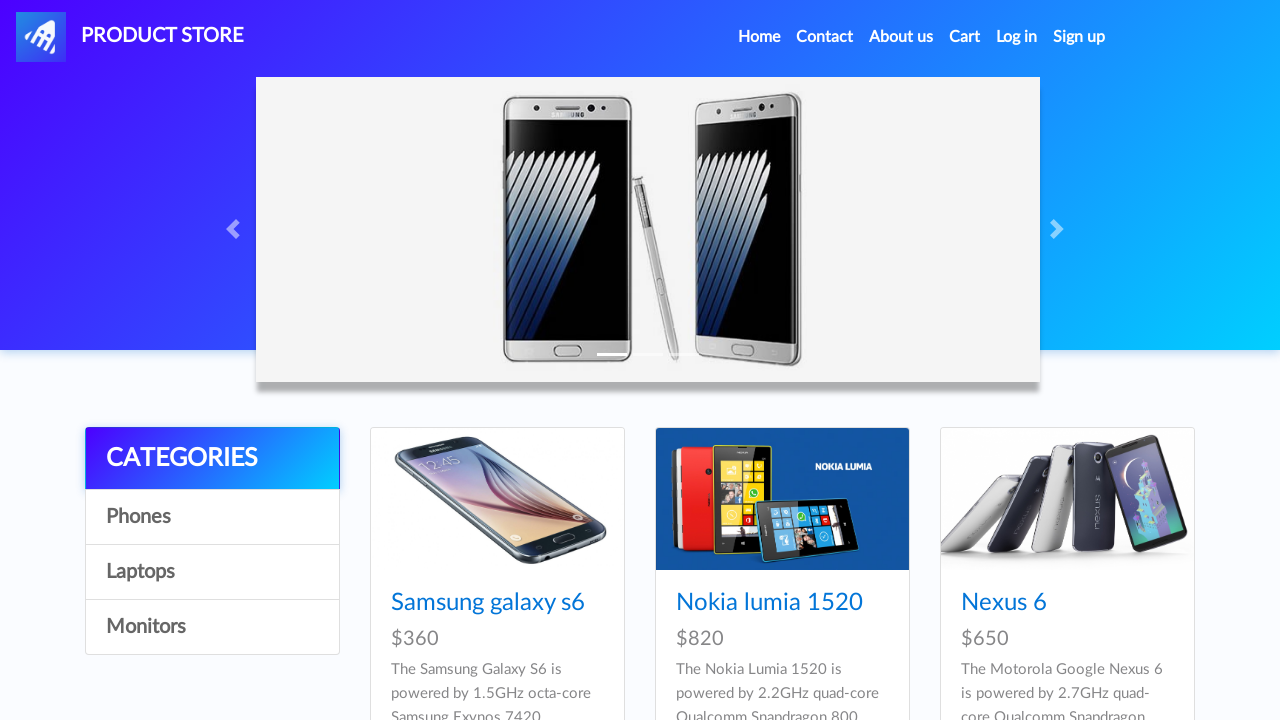

Monitor products loaded successfully
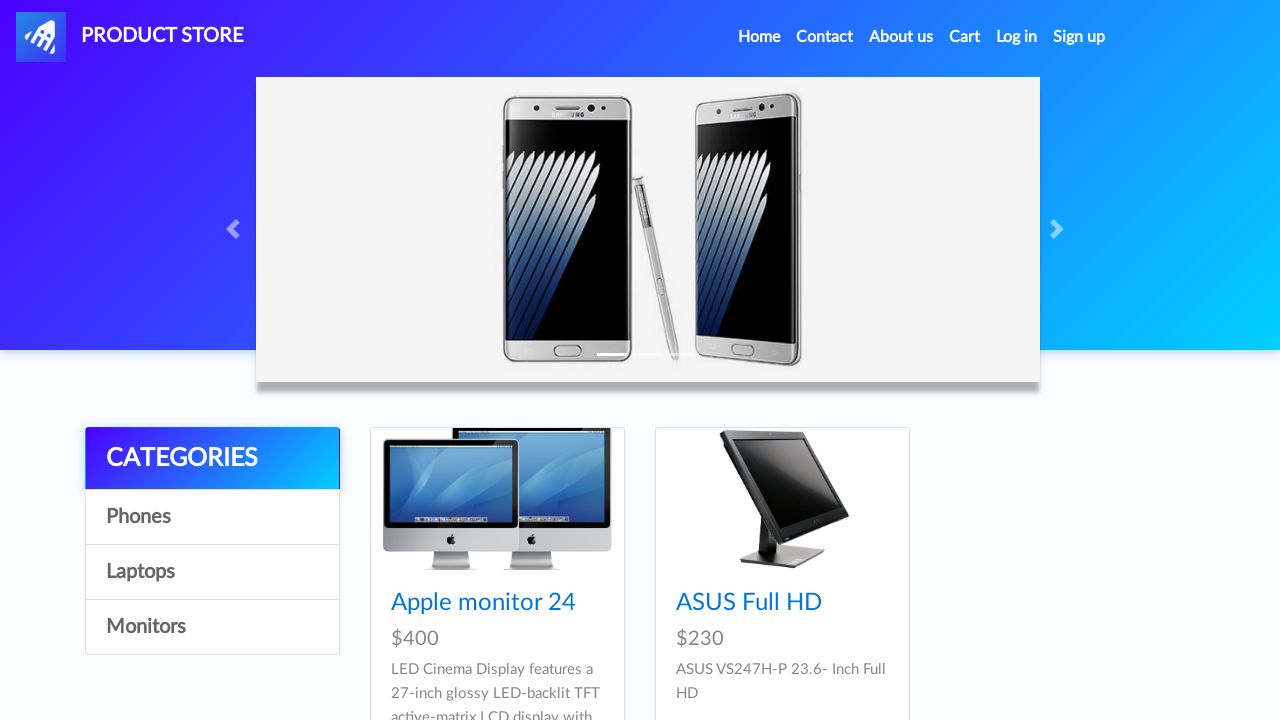

Verified Apple monitor 24 is displayed
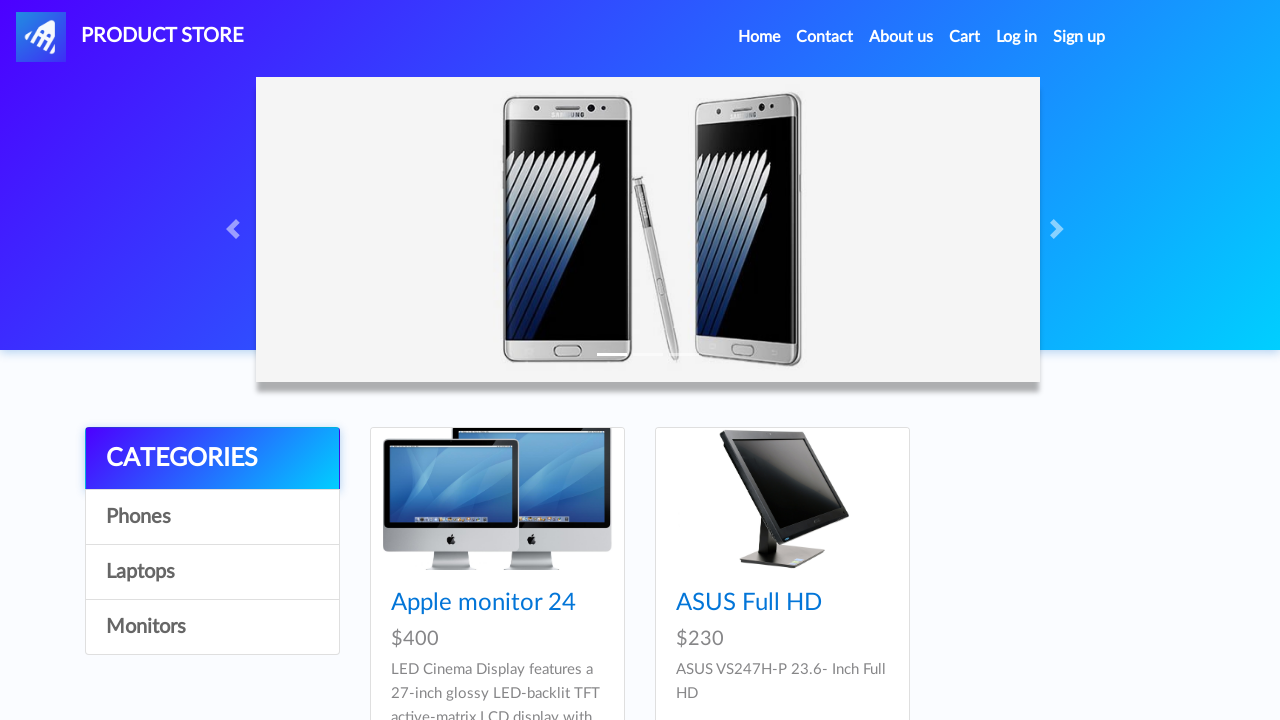

Verified ASUS Full HD is displayed
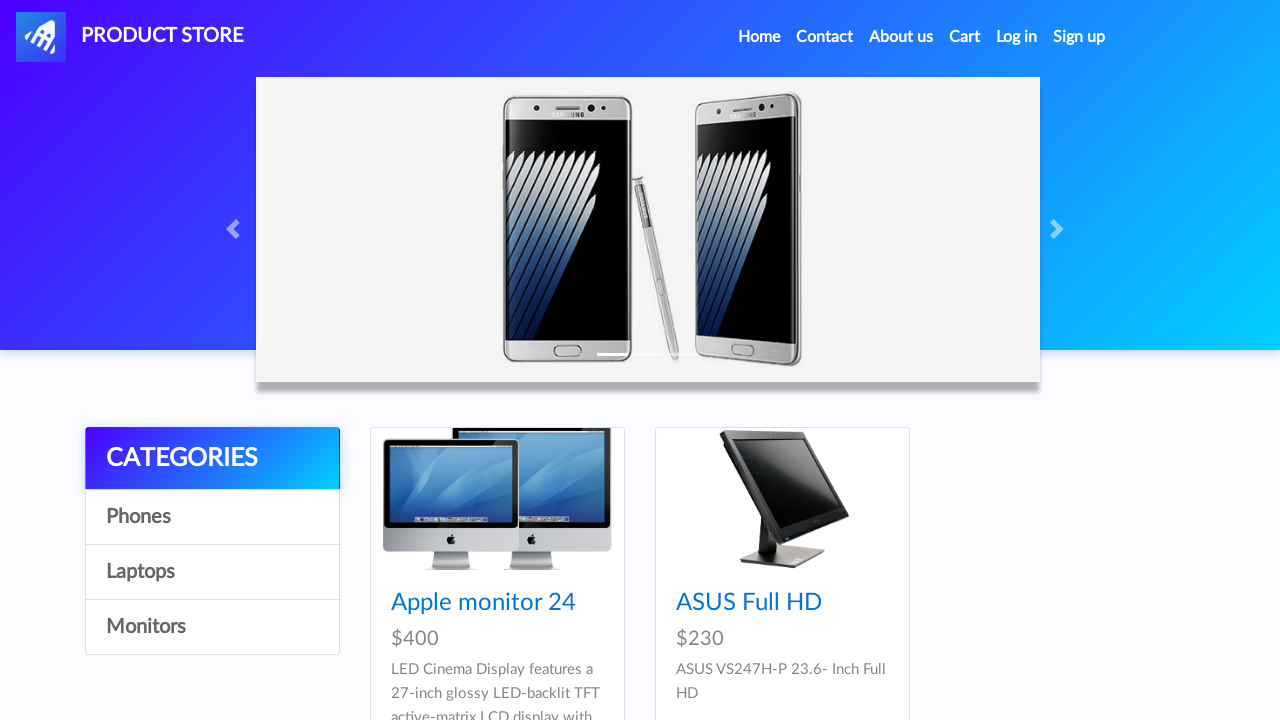

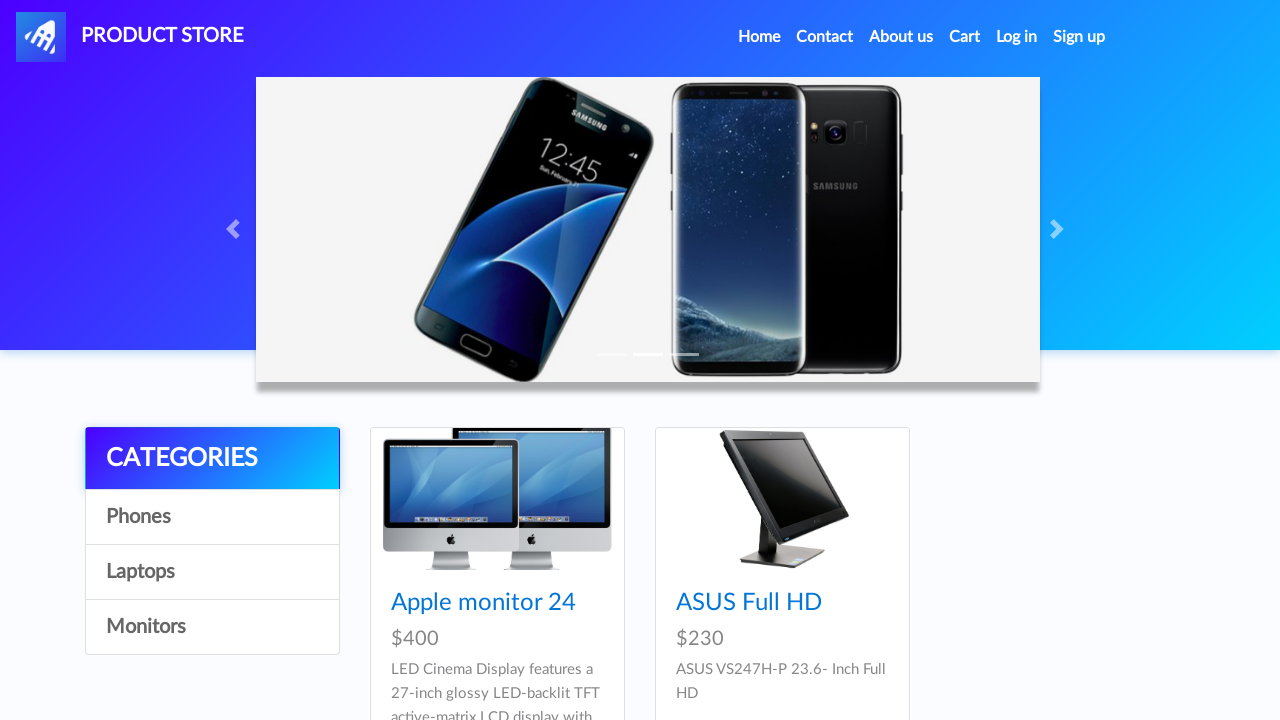